Tests form validation when first name is too short (2 characters), expects alert about first name length

Starting URL: https://ool-content.walshcollege.edu/CourseFiles/IT/IT414/MASTER/Week04/WI20-website-testing-sites/assignment/index.php

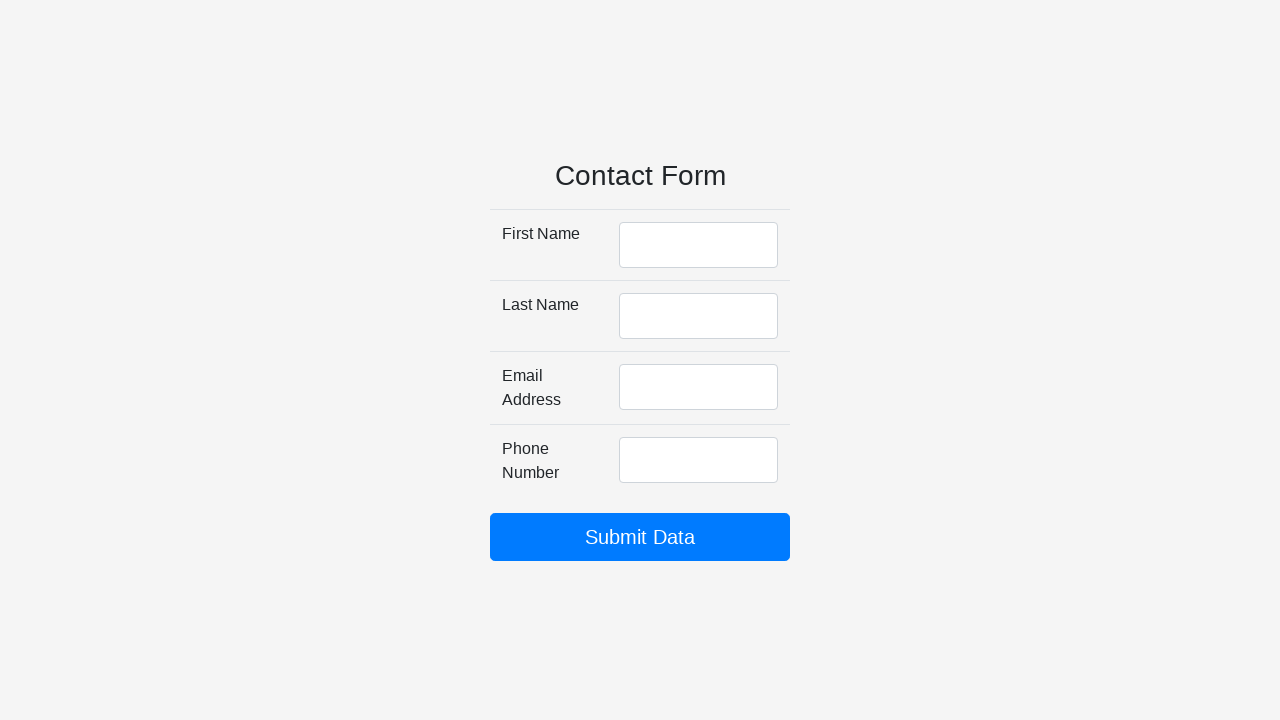

Filled first name field with 'Za' (2 characters - too short) on #firstName
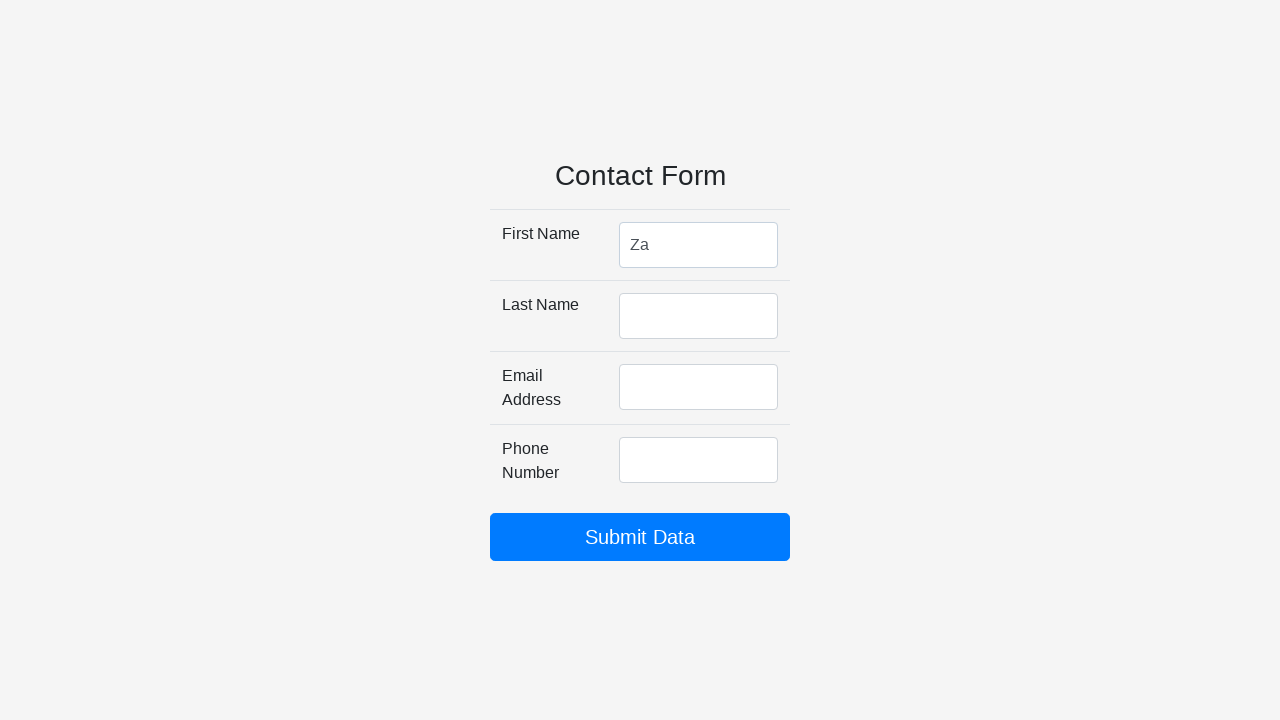

Filled last name field with 'Suidan' on #lastName
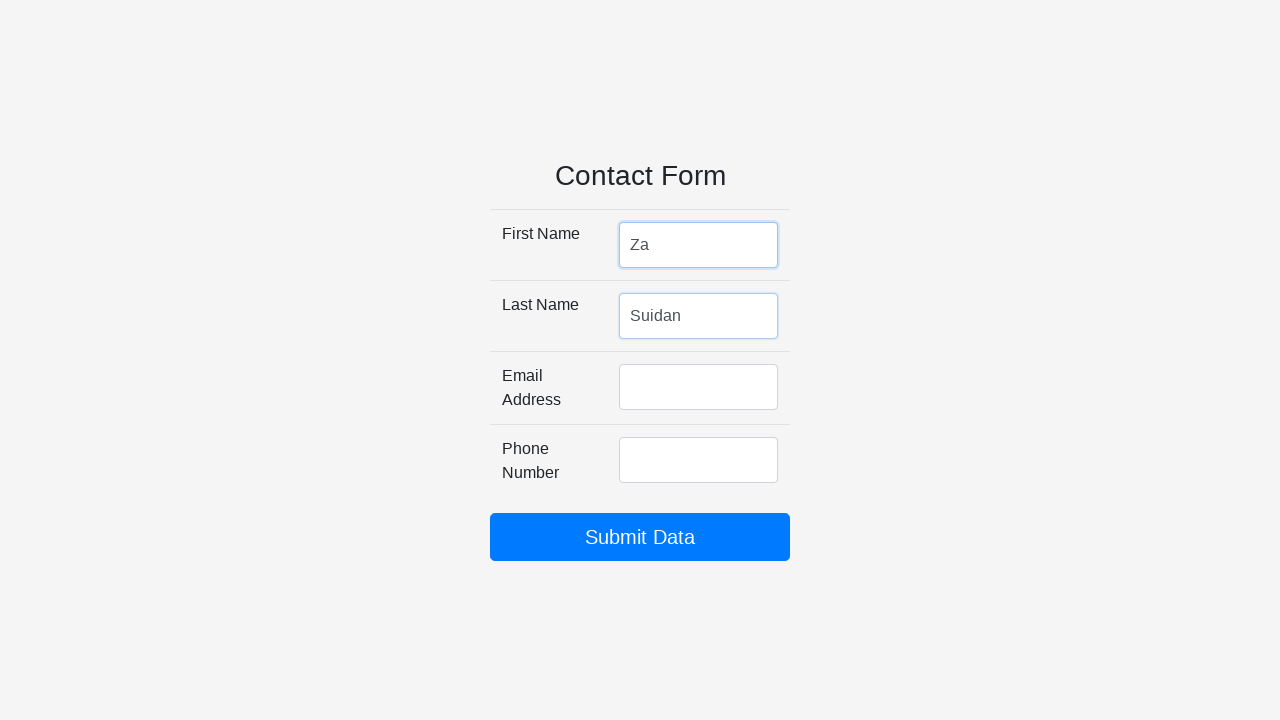

Filled email field with 'zsuidan97@gmail.com' on #emailAddress
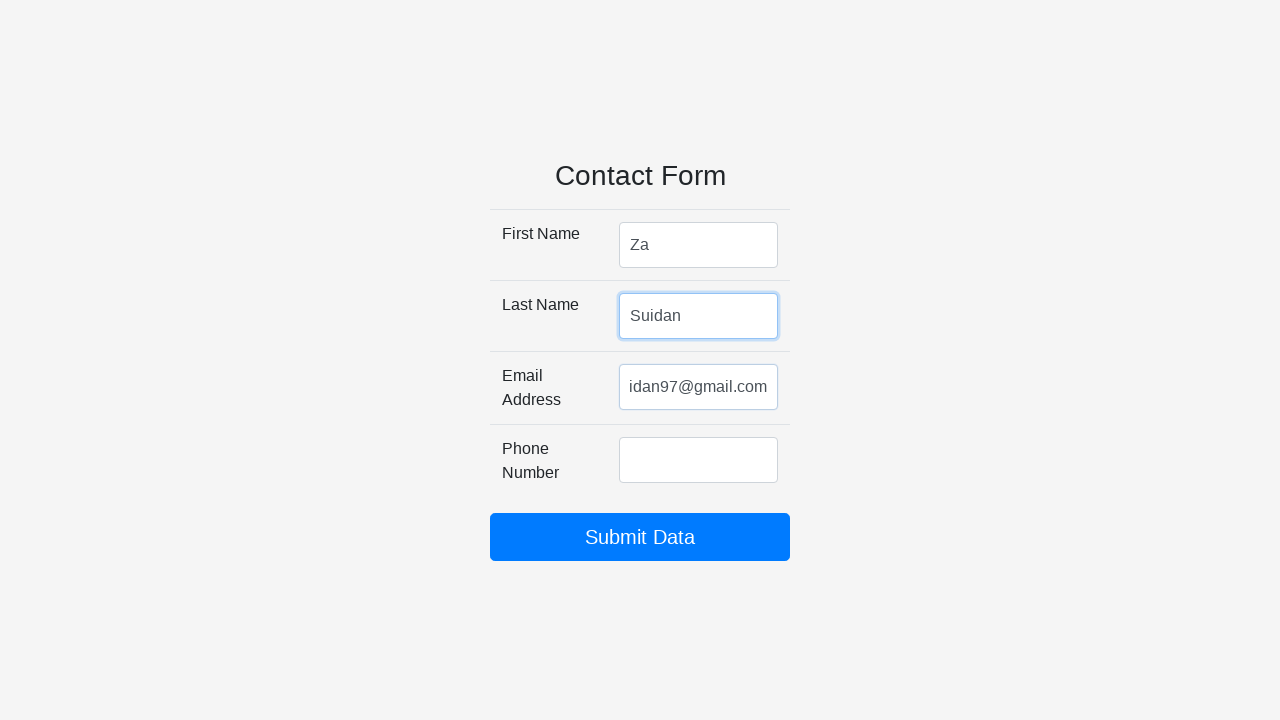

Filled phone number field with '248-123-4567' on #phoneNumber
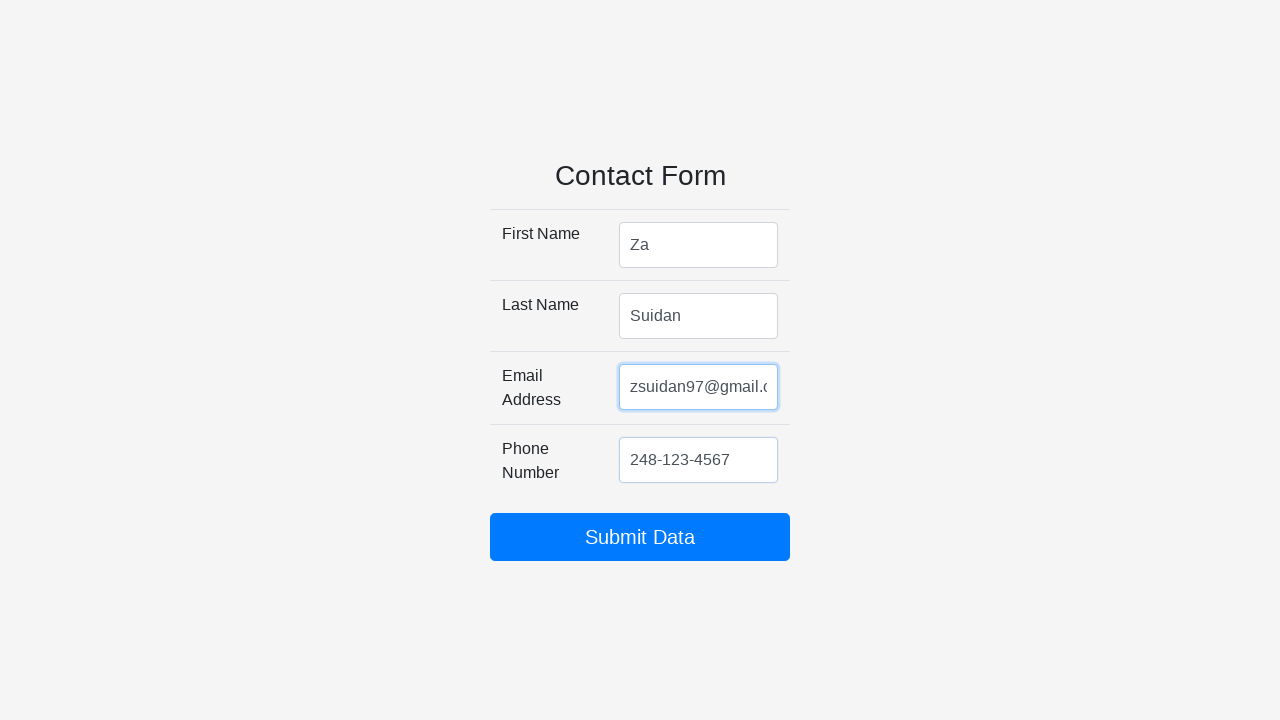

Clicked submit button to trigger form validation at (640, 537) on #my_submit
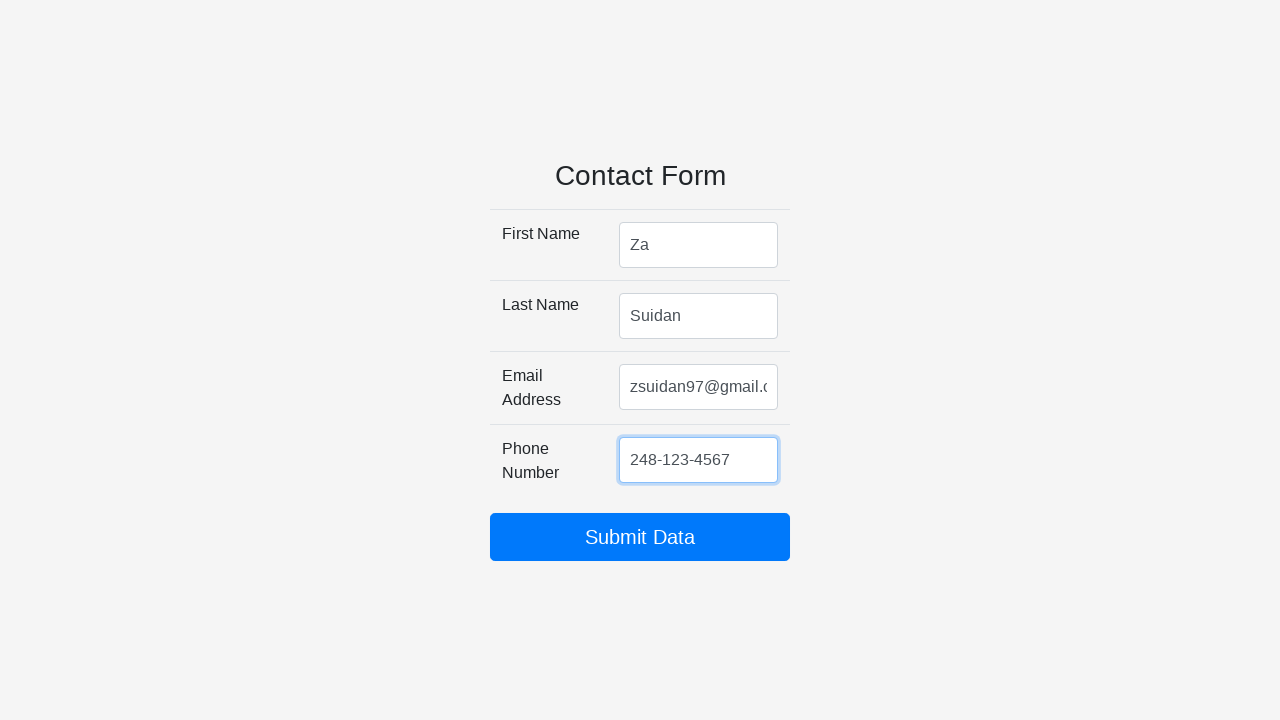

Alert dialog appeared and was accepted - validation error for short first name confirmed
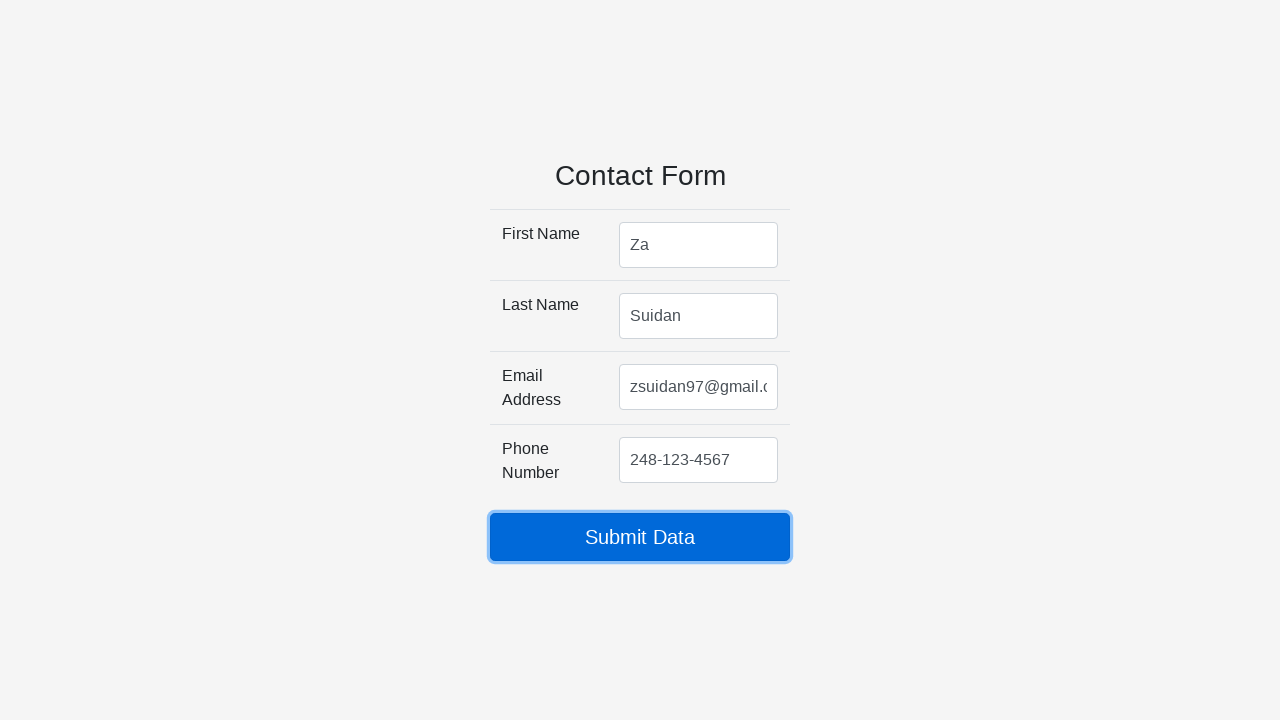

Cleared first name field on #firstName
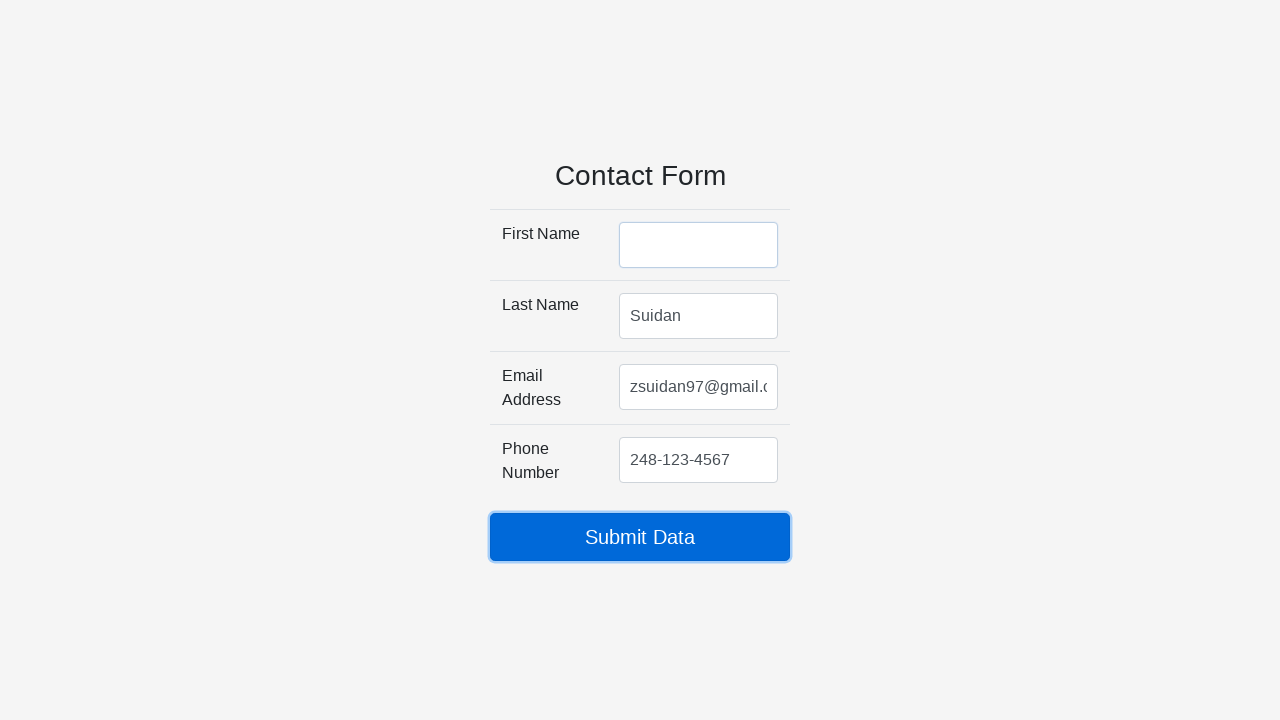

Cleared last name field on #lastName
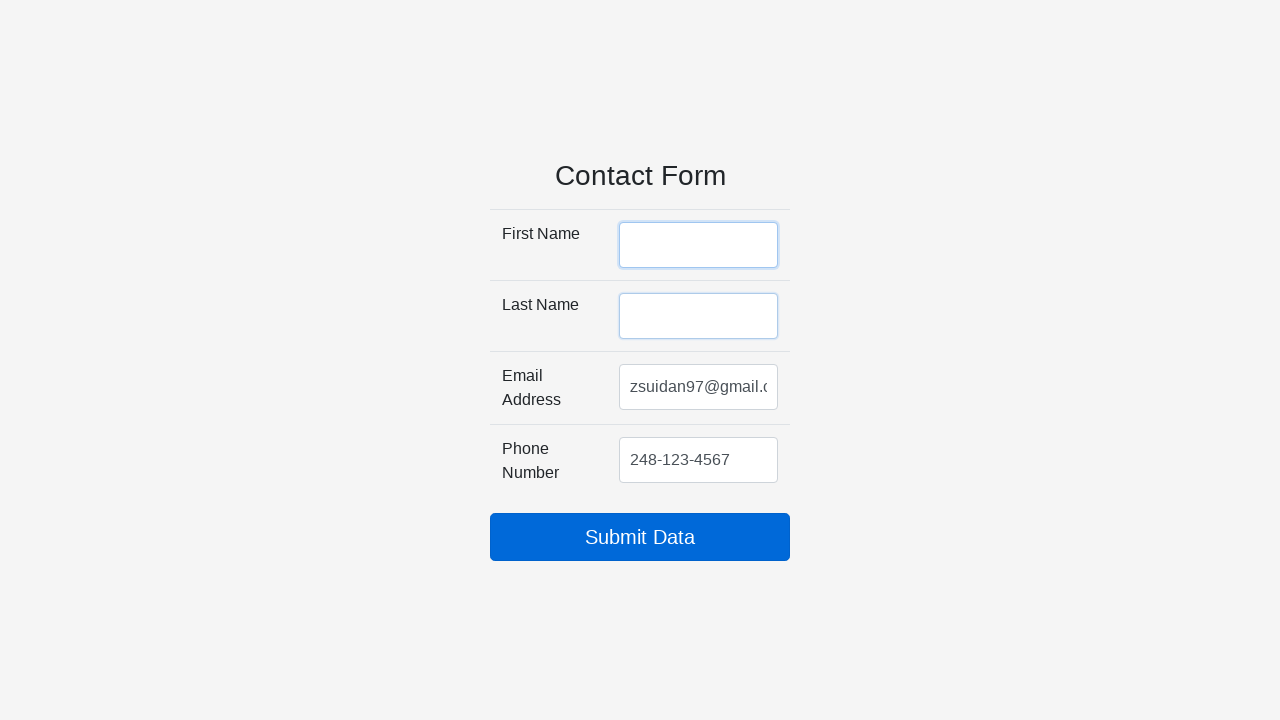

Cleared email field on #emailAddress
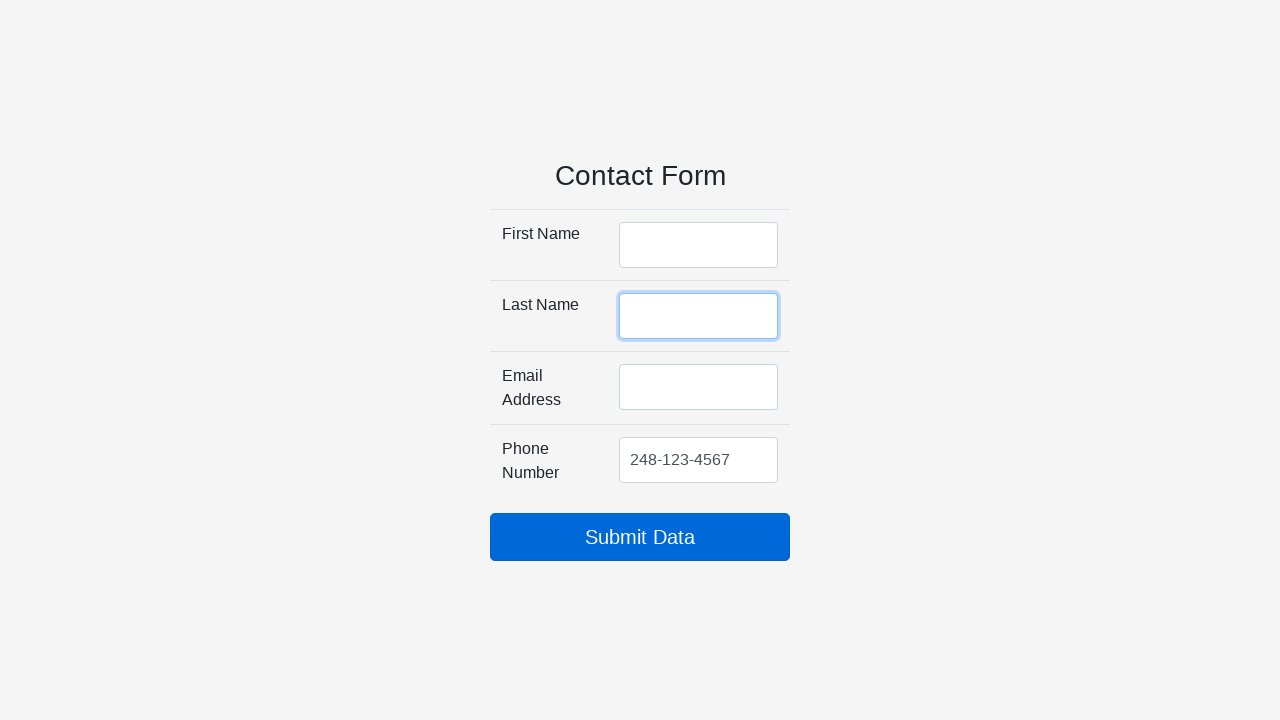

Cleared phone number field on #phoneNumber
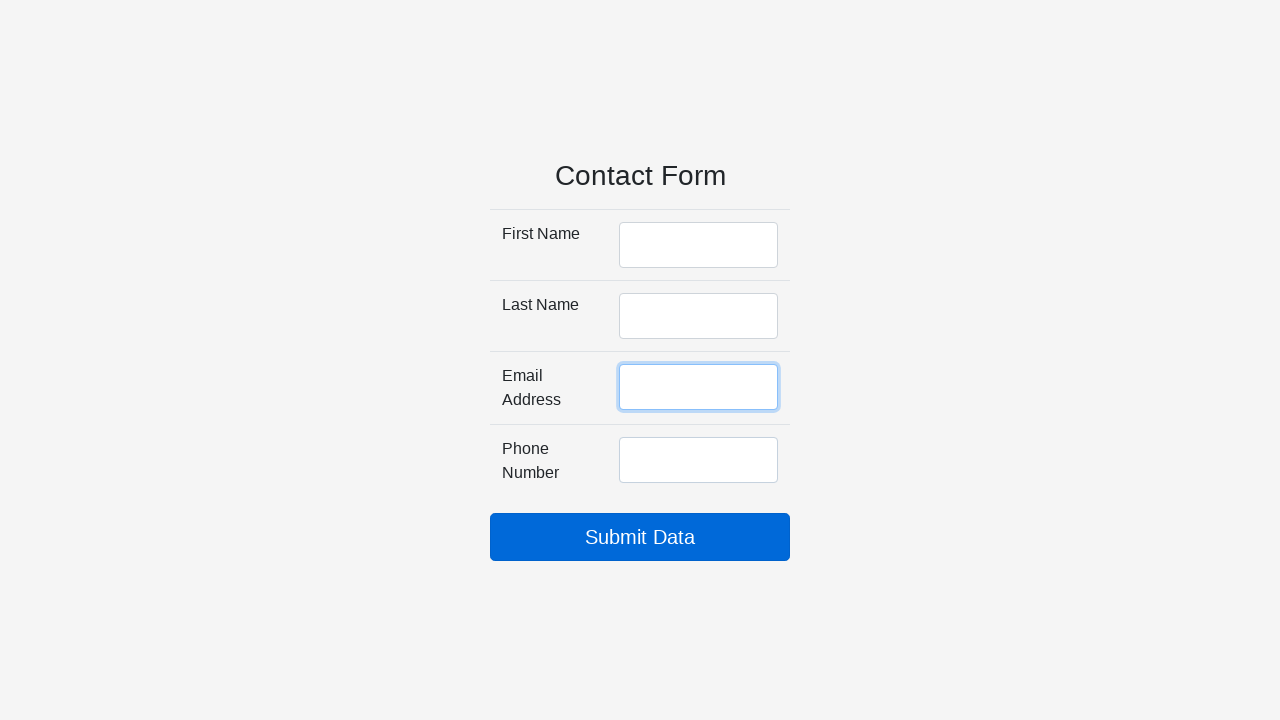

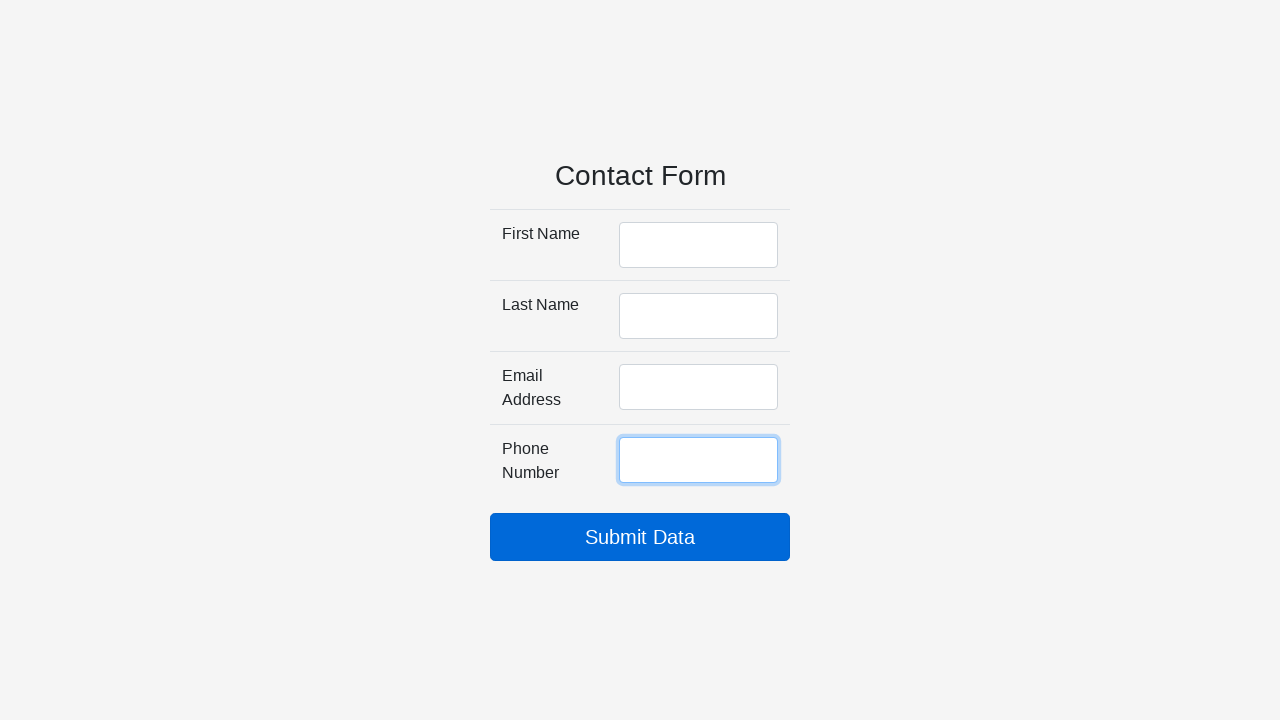